Tests opening a new browser window by clicking a button and switching between window handles

Starting URL: https://www.letskodeit.com/practice

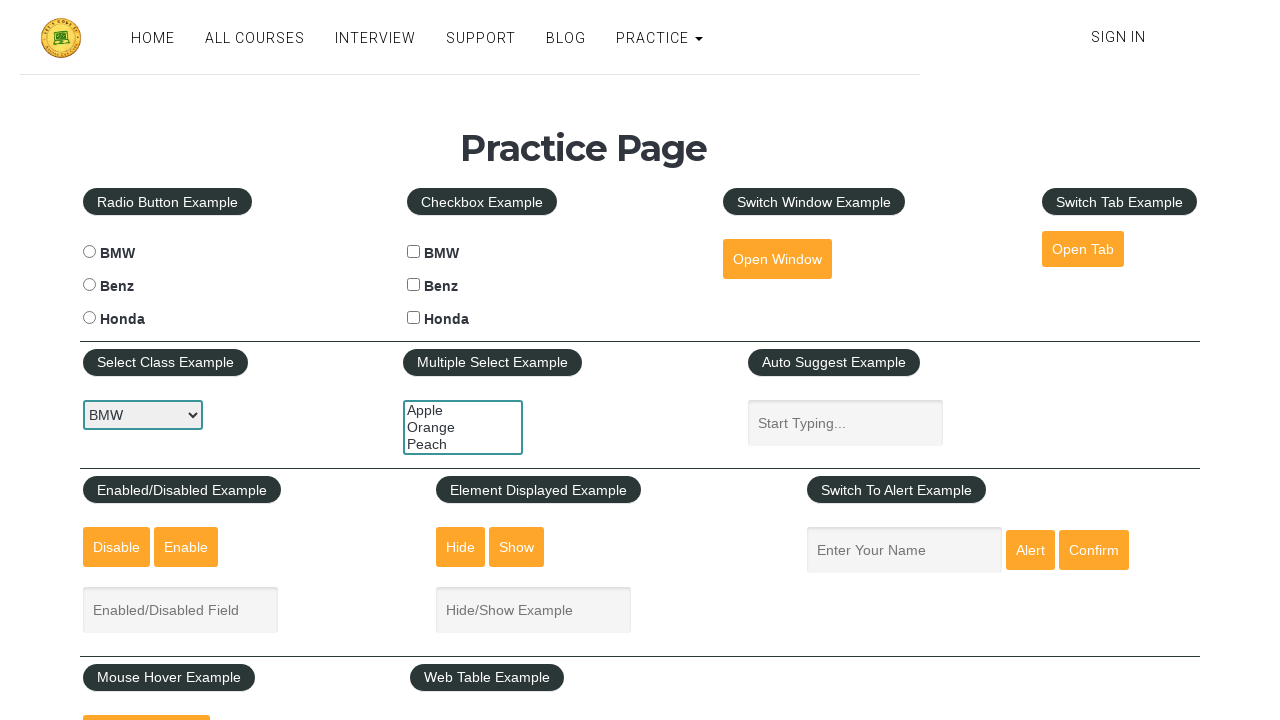

Clicked button to open a new window at (777, 259) on #openwindow
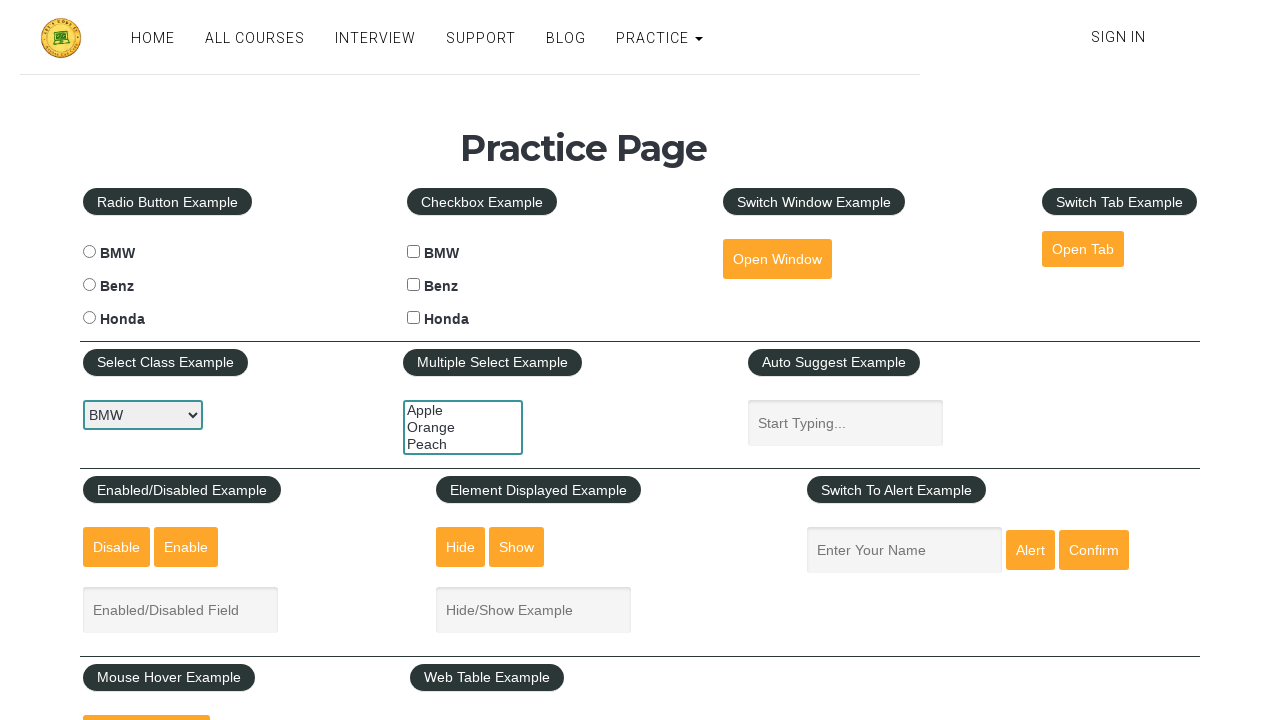

Captured the new page object from context
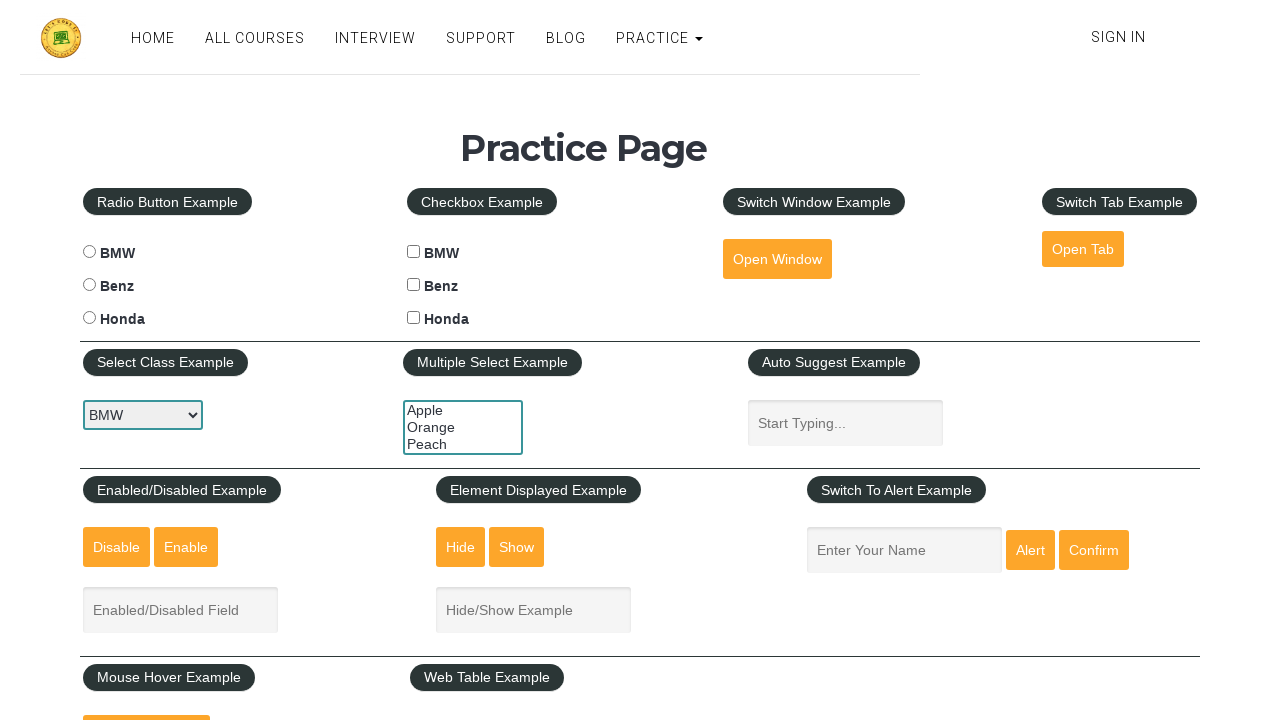

New page loaded successfully
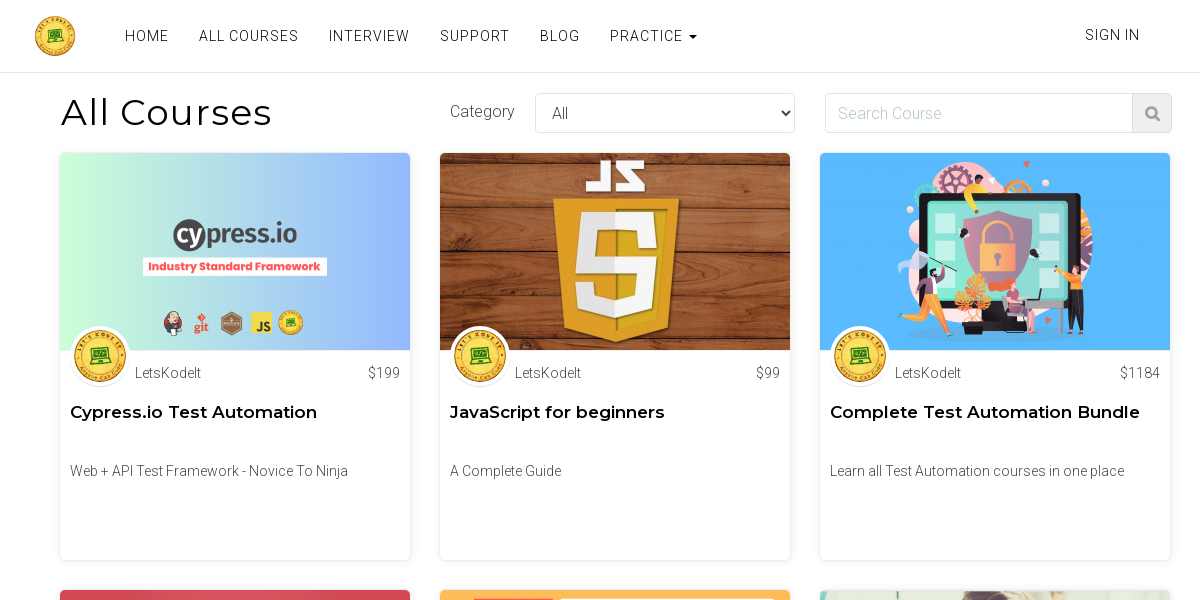

Switched focus back to original page
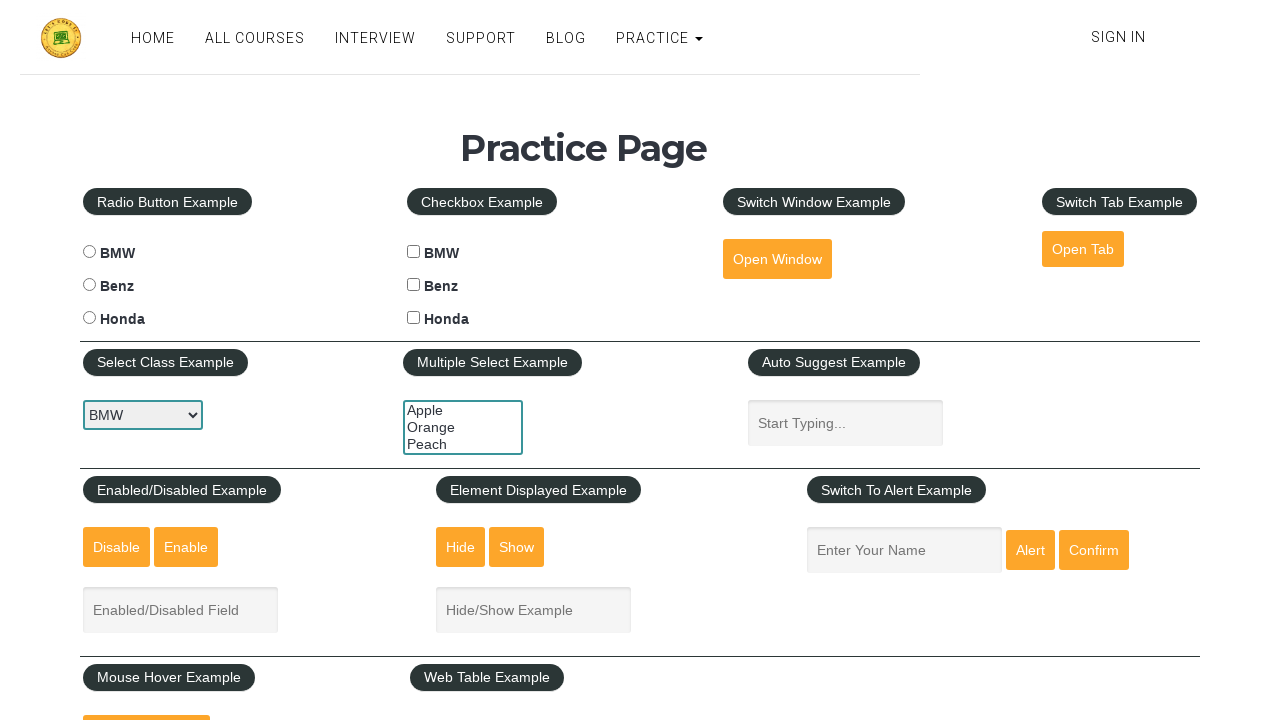

Switched focus to new page
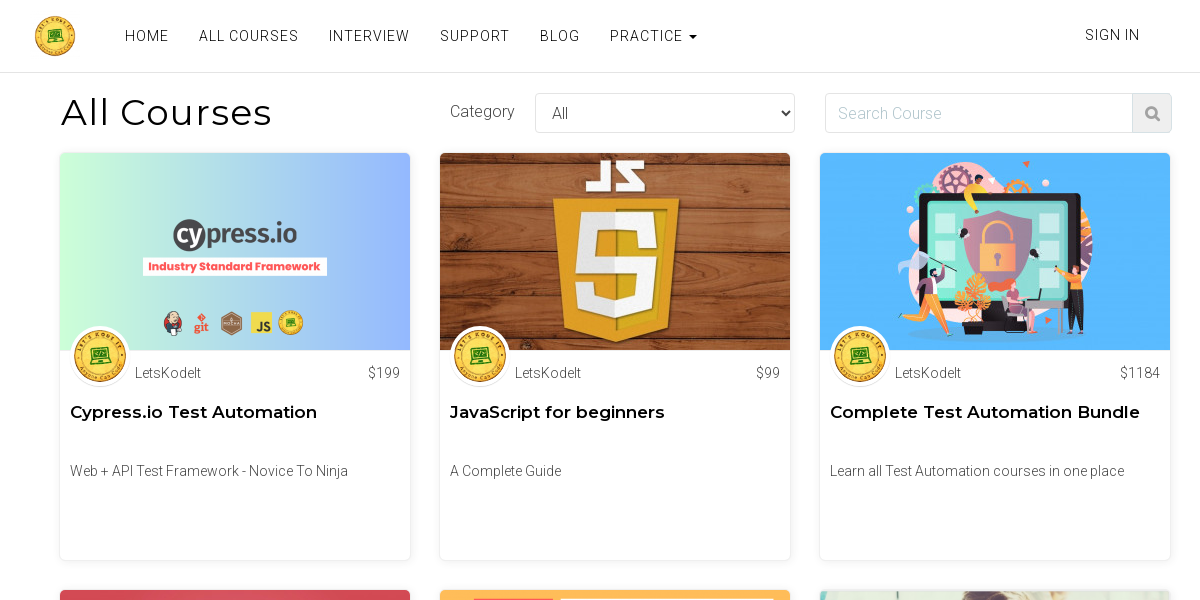

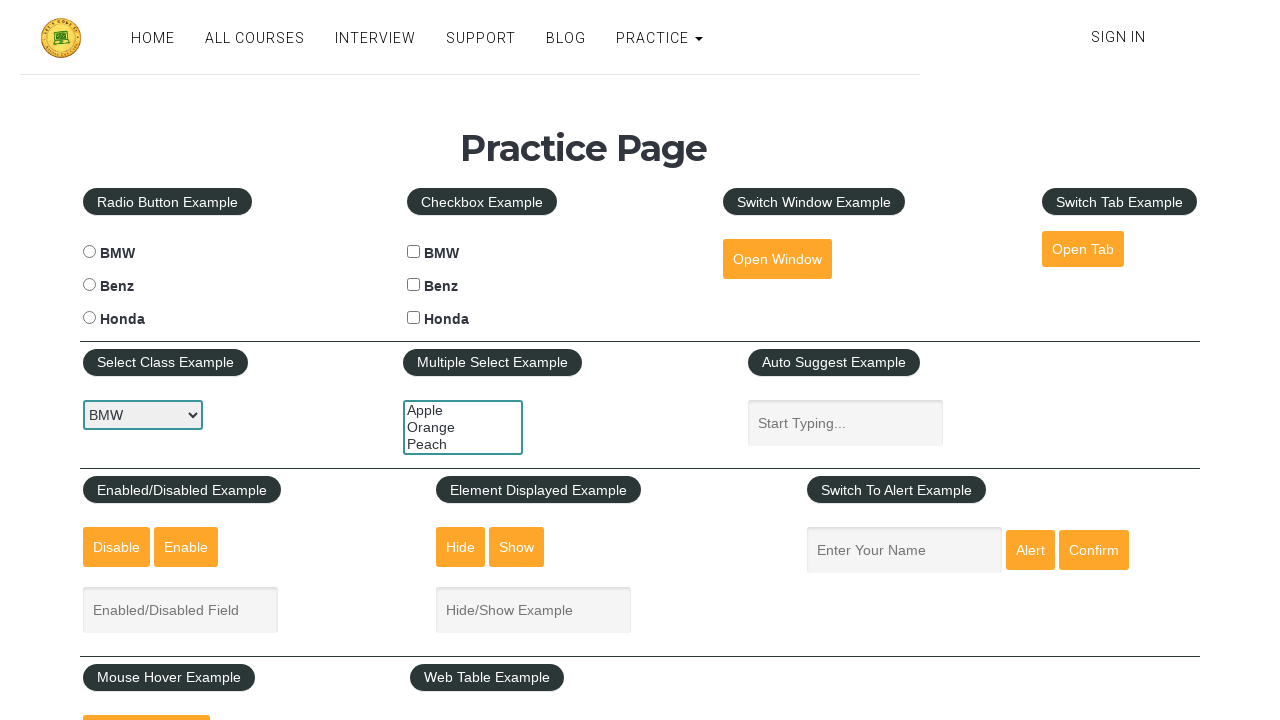